Tests browser cookie management by adding a cookie, retrieving it, and then deleting cookies from the browser session.

Starting URL: https://www.geeksforgeeks.org/

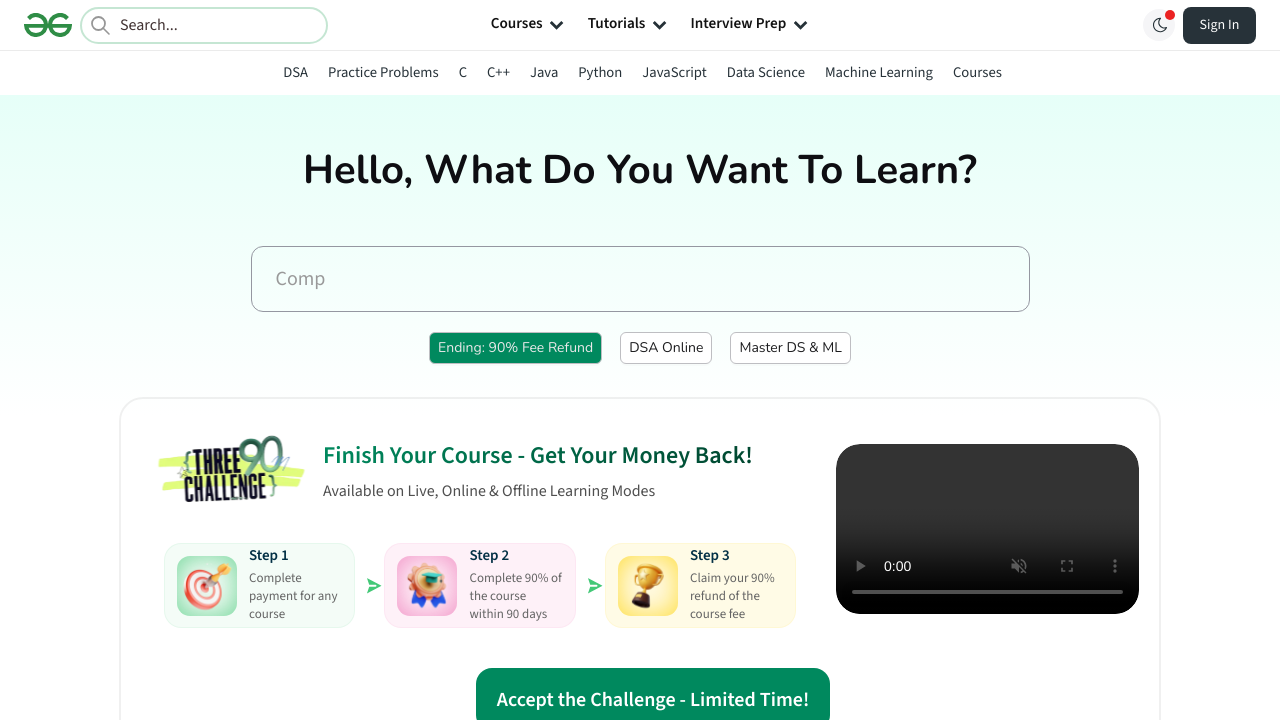

Added cookie 'foo' with value 'bar' to the browser context
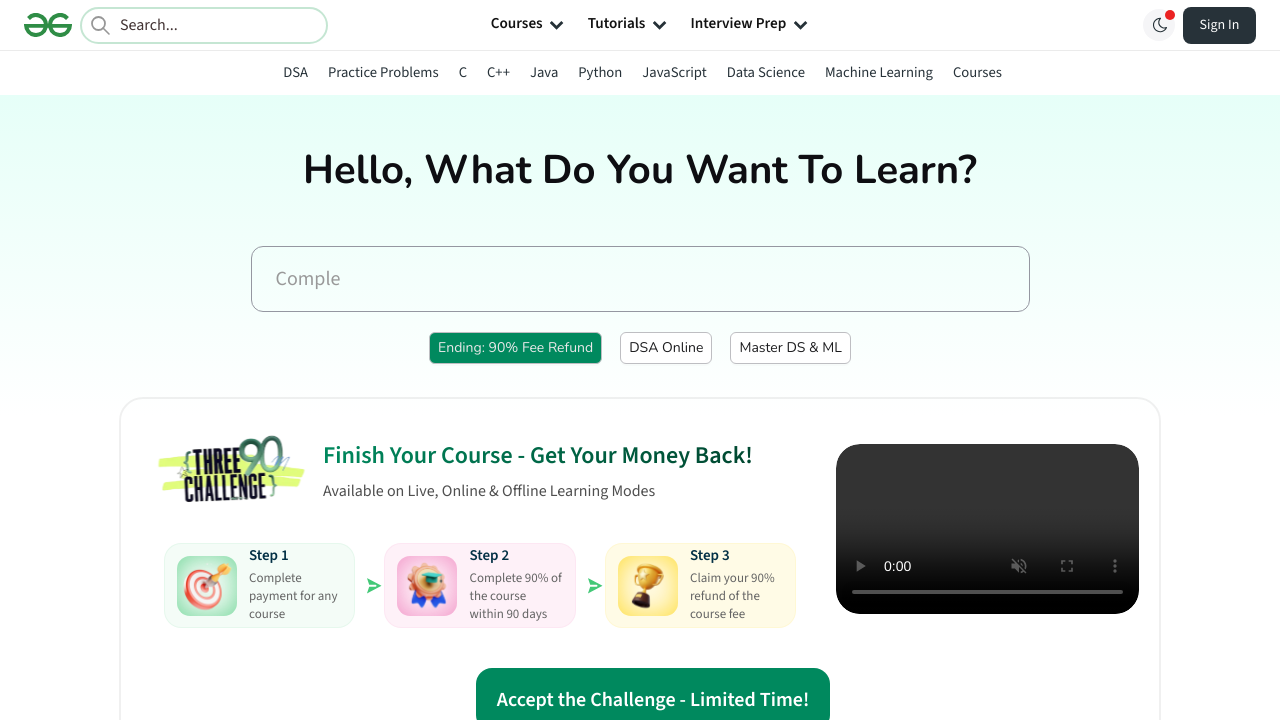

Retrieved all cookies and found the 'foo' cookie in the list
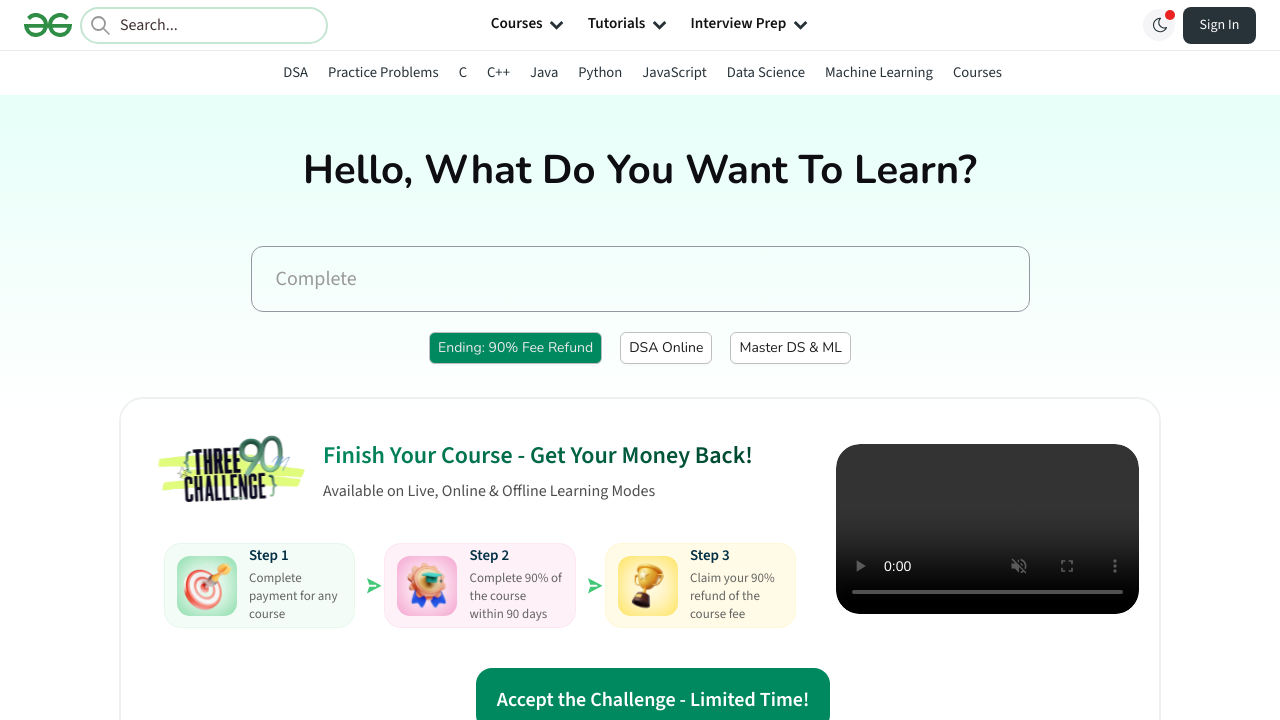

Retrieved all cookies currently stored in the browser session
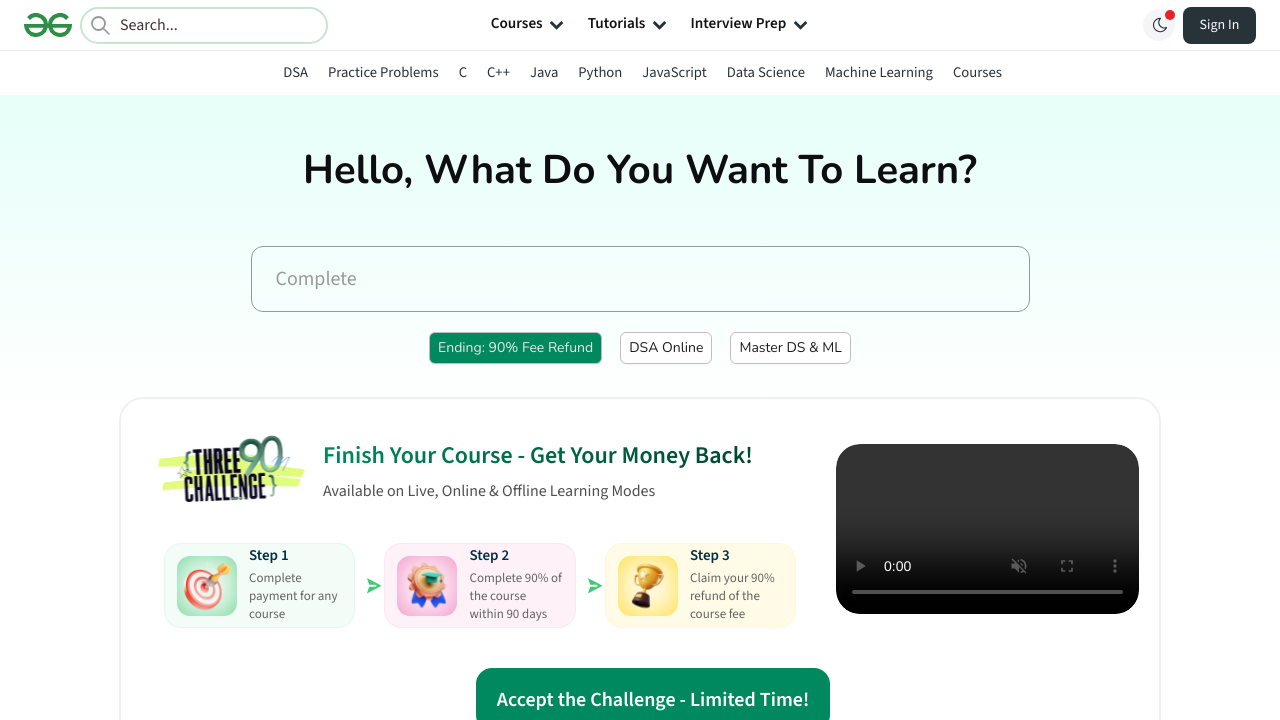

Cleared all cookies from the browser session
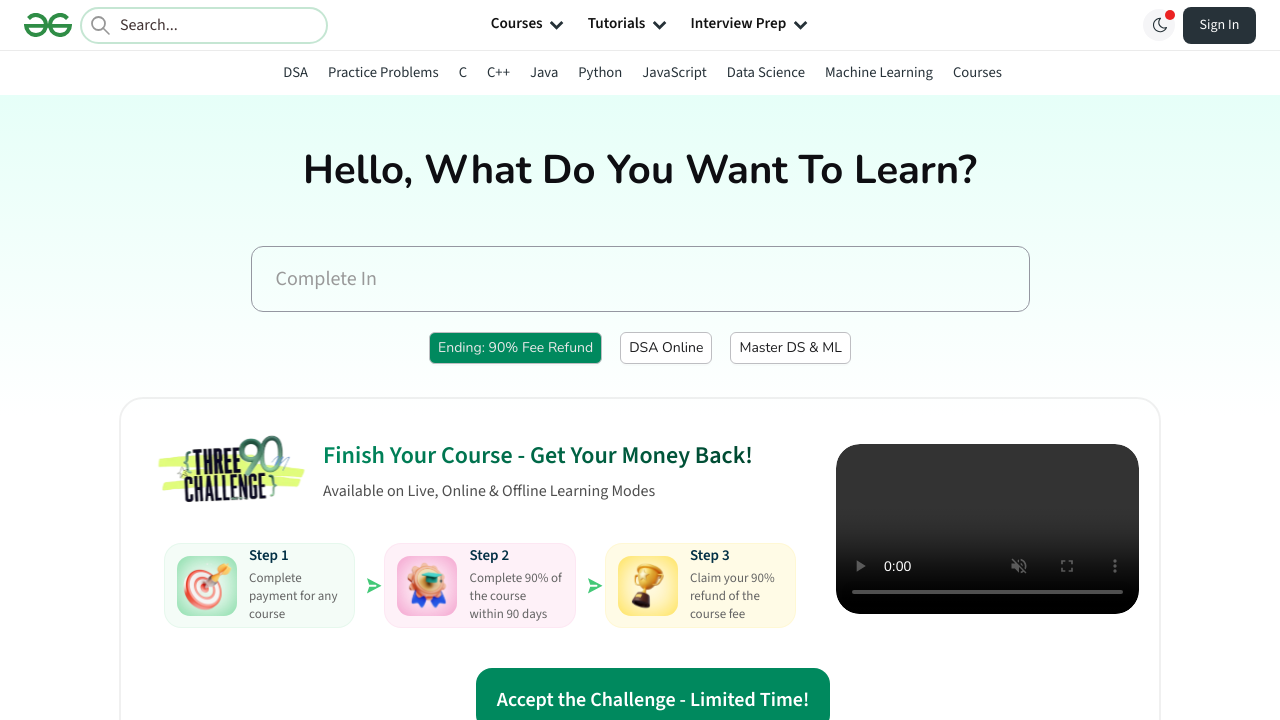

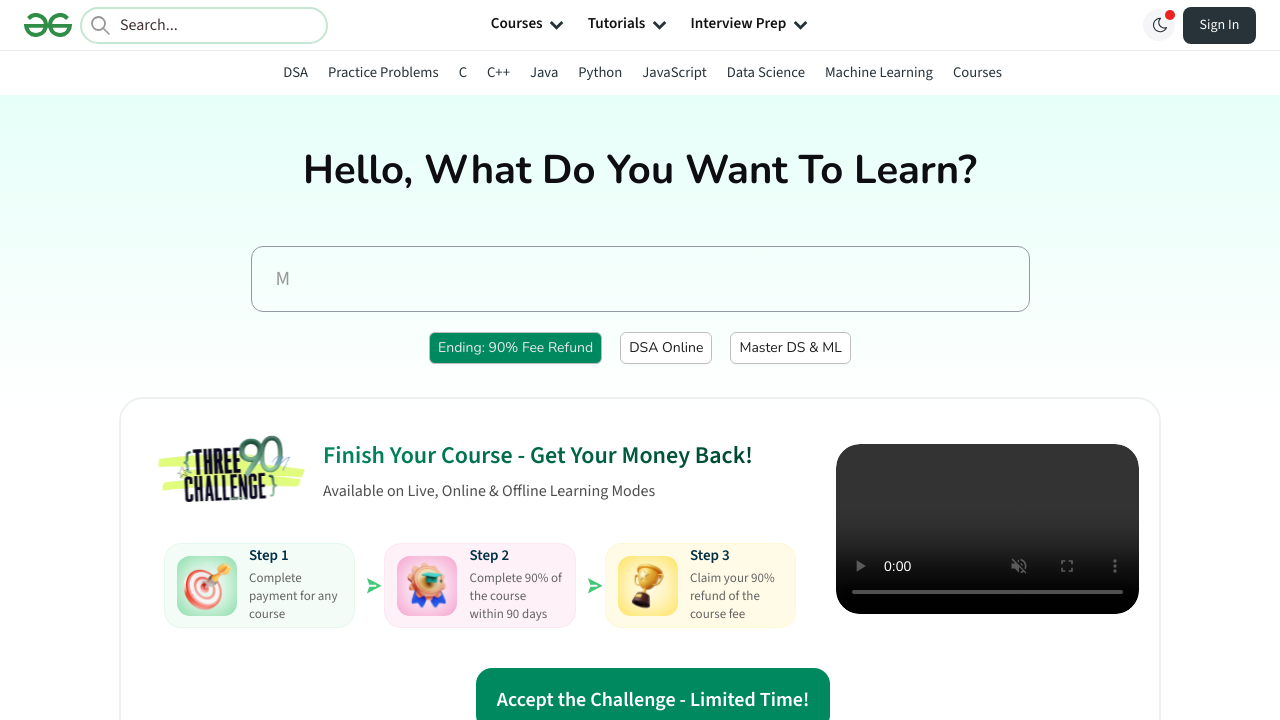